Tests mouse hover functionality by moving the mouse over three different images to trigger hover effects

Starting URL: https://the-internet.herokuapp.com/hovers

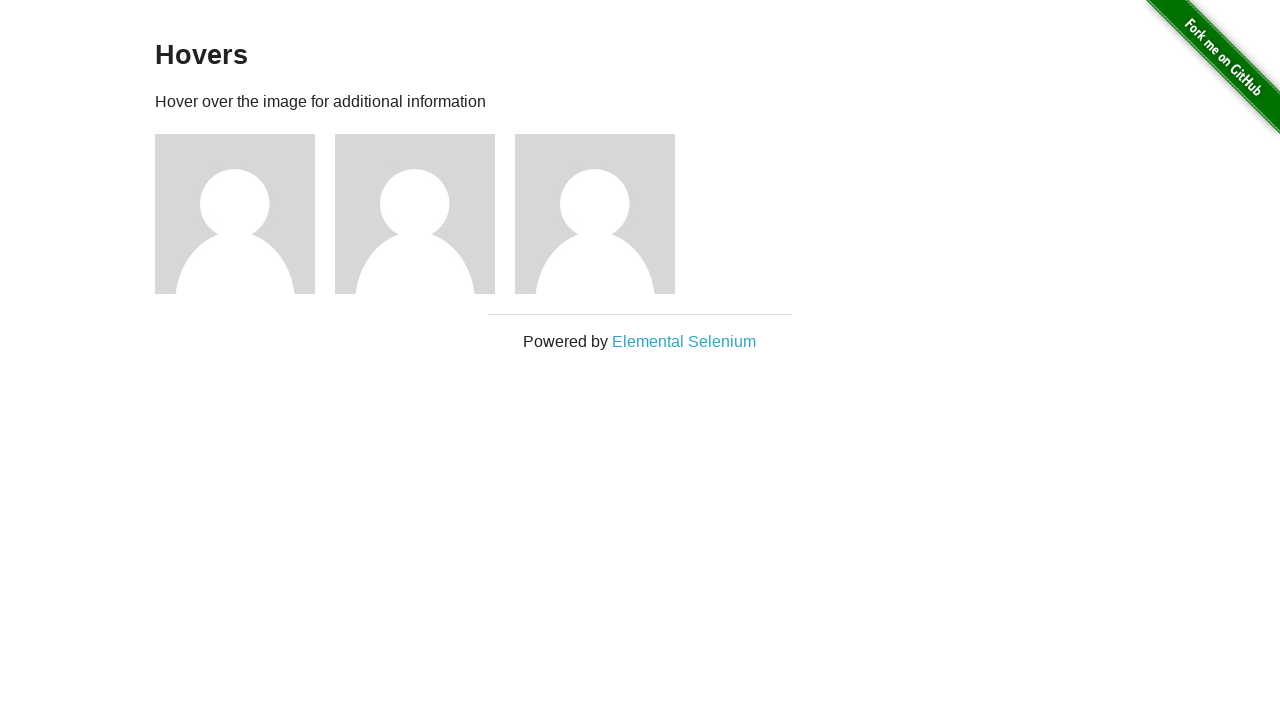

Located first avatar image
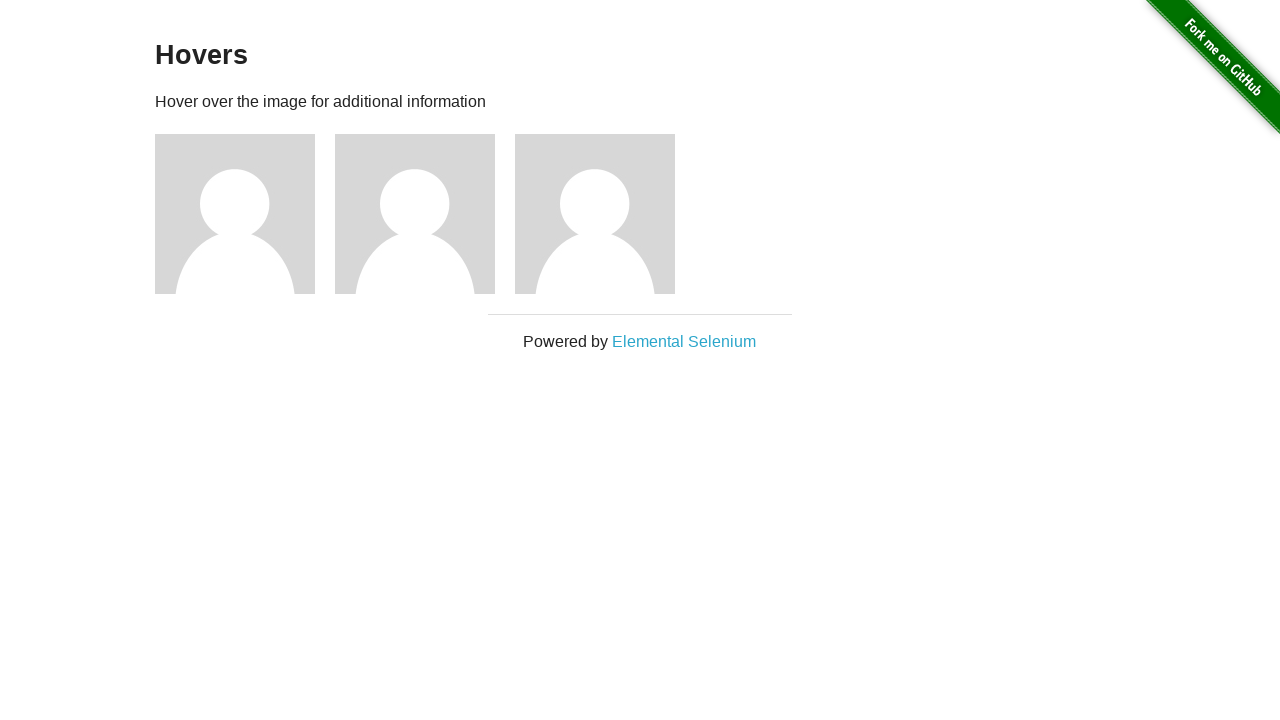

Located second avatar image
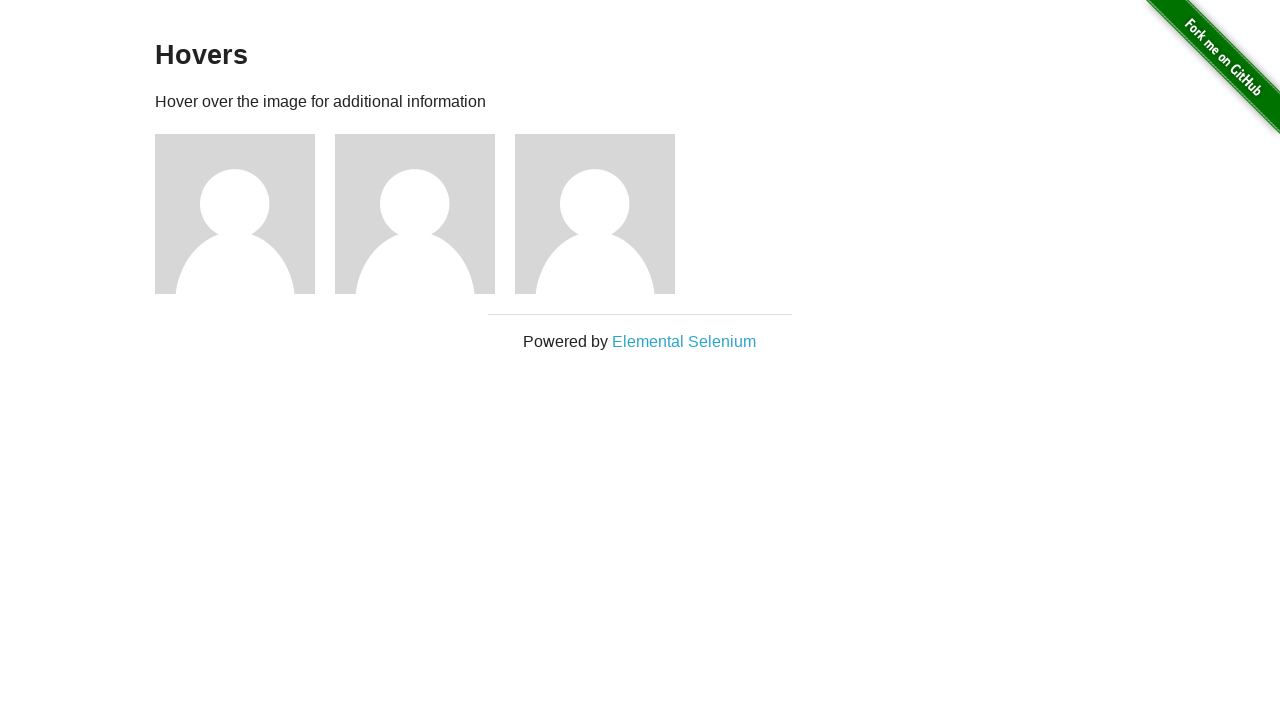

Located third avatar image
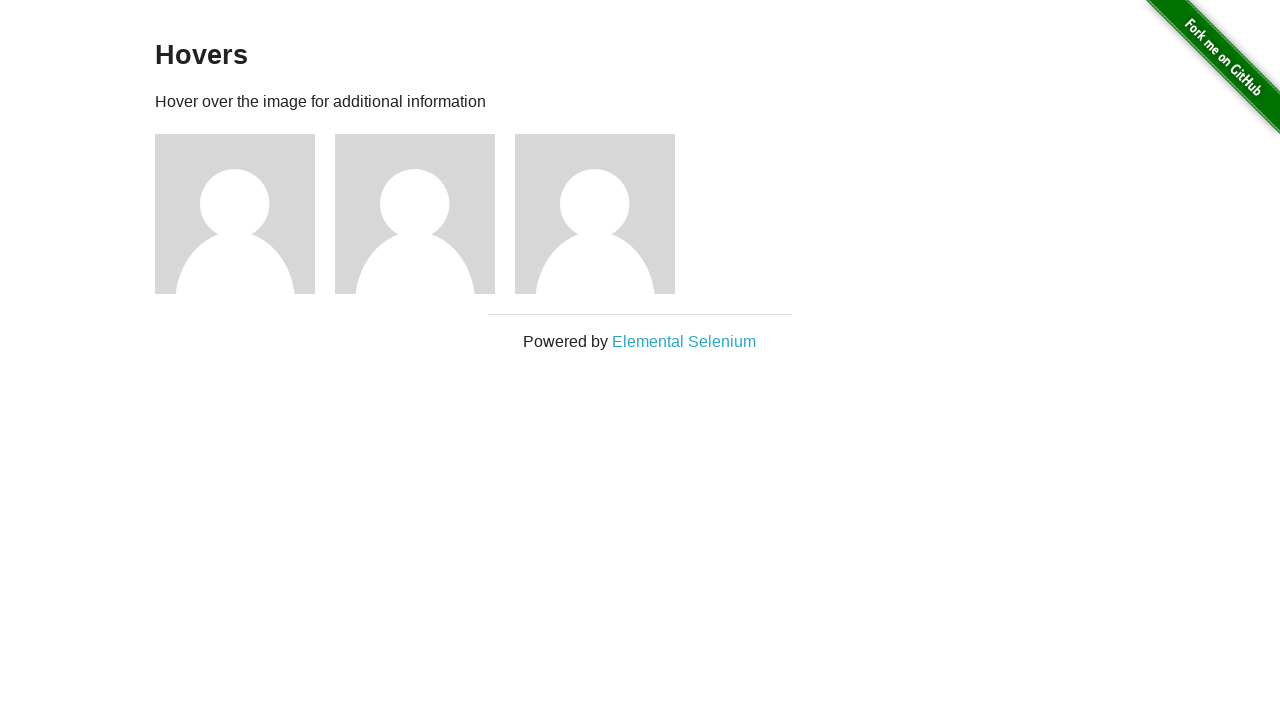

Hovered mouse over first avatar image to trigger hover effect at (235, 214) on (//img[@src='/img/avatar-blank.jpg'])[1]
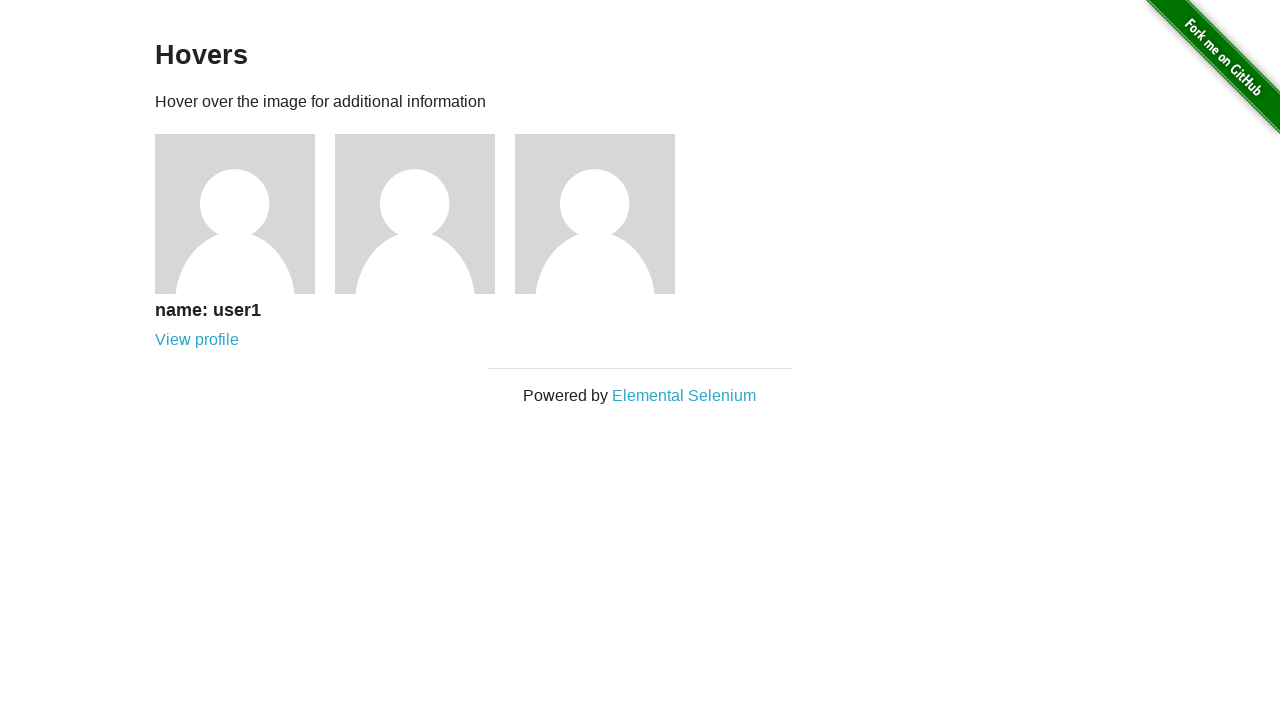

Hovered mouse over second avatar image to trigger hover effect at (415, 214) on (//img[@src='/img/avatar-blank.jpg'])[2]
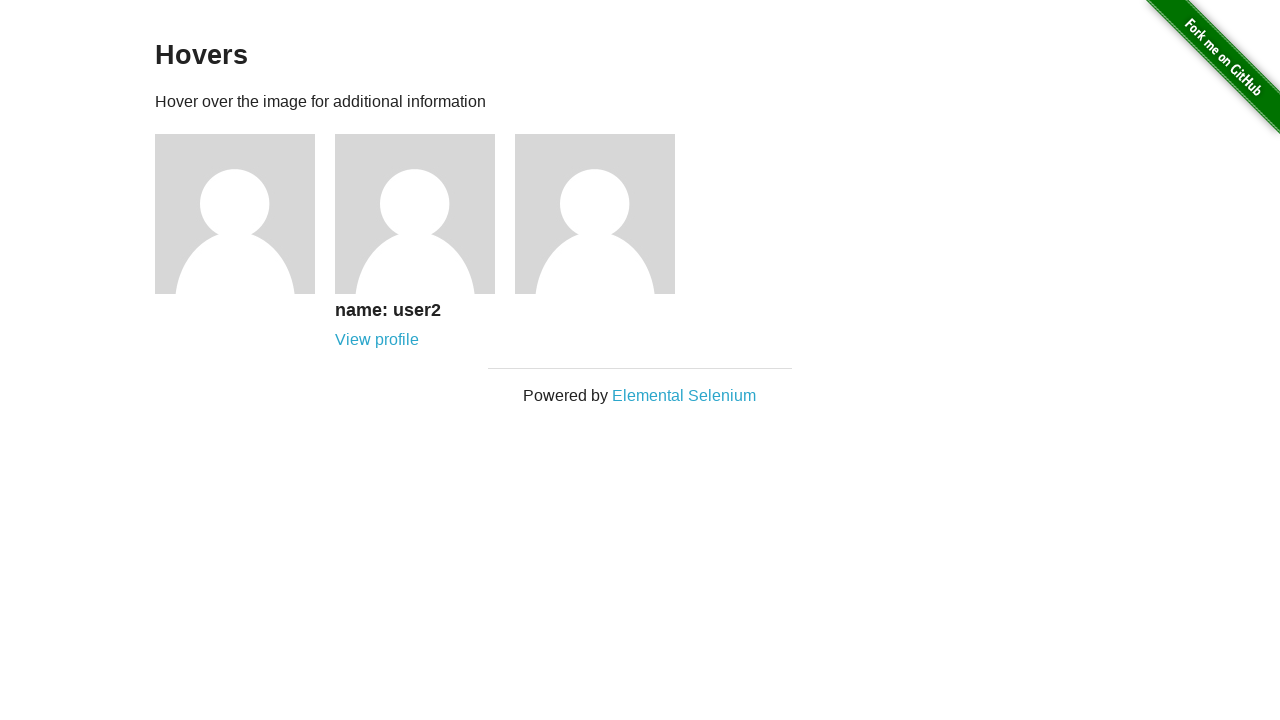

Hovered mouse over third avatar image to trigger hover effect at (595, 214) on (//img[@src='/img/avatar-blank.jpg'])[3]
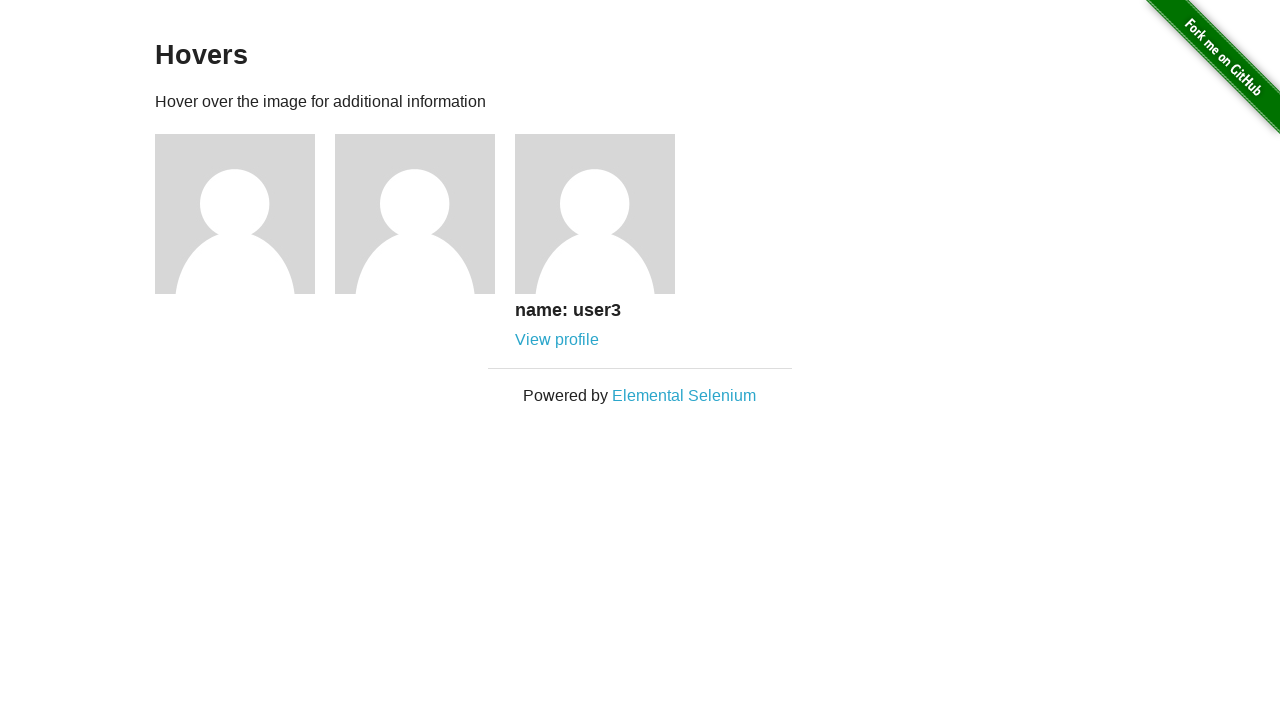

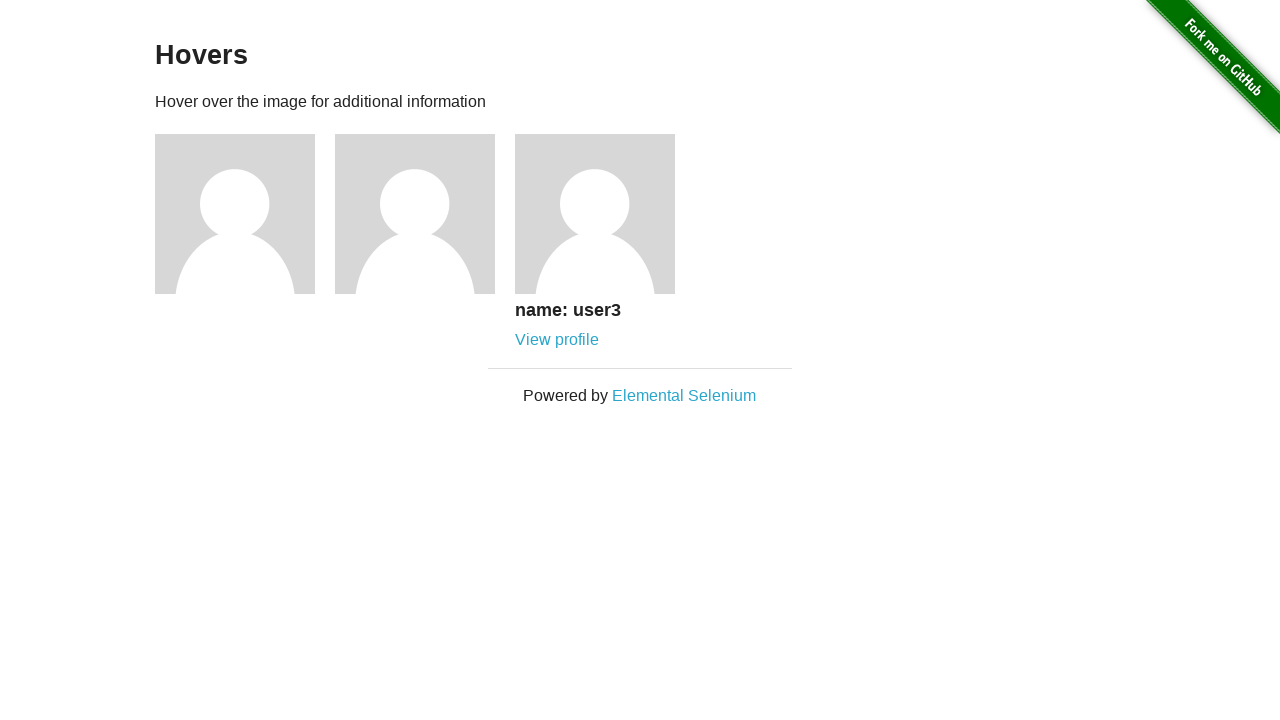